Tests iframe handling and JavaScript confirm dialog interaction by switching to an iframe, clicking a button that triggers a confirm dialog, and accepting the alert

Starting URL: https://www.w3schools.com/jsref/tryit.asp?filename=tryjsref_confirm

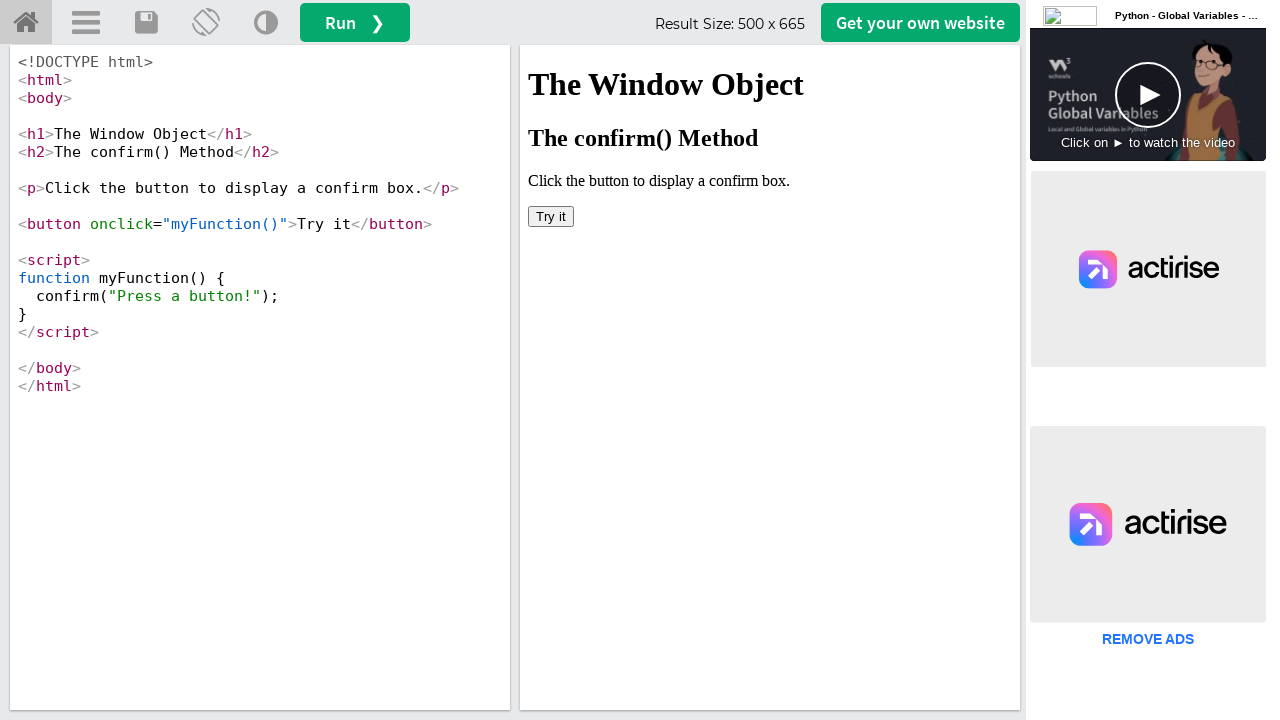

Waited for iframe#iframeResult to load
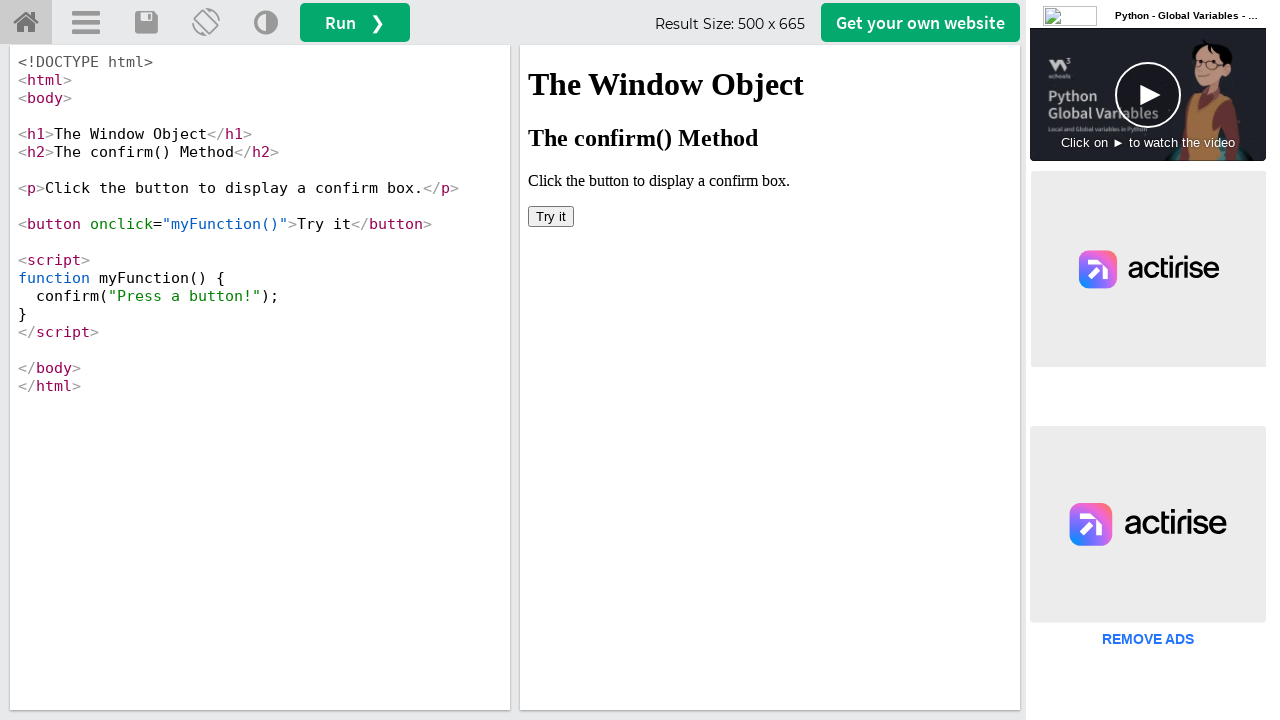

Located and switched to iframe#iframeResult
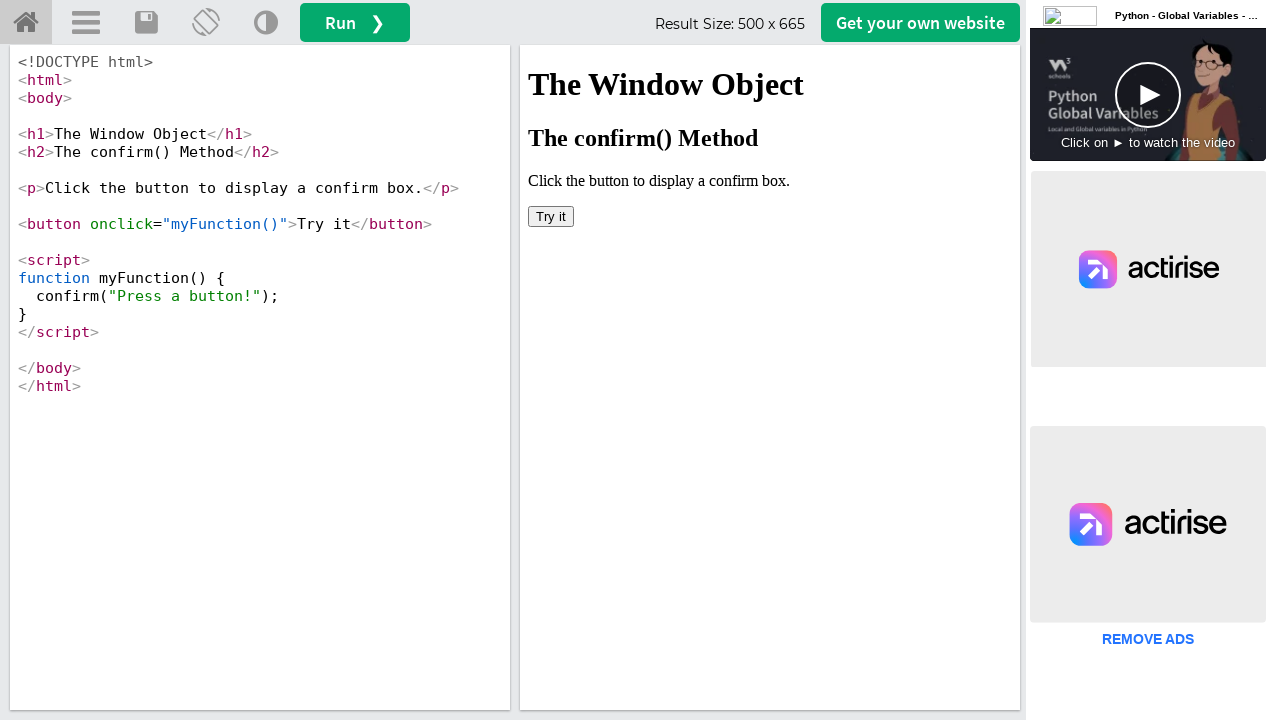

Clicked the 'Try it' button inside the iframe at (551, 216) on iframe#iframeResult >> internal:control=enter-frame >> button[onclick='myFunctio
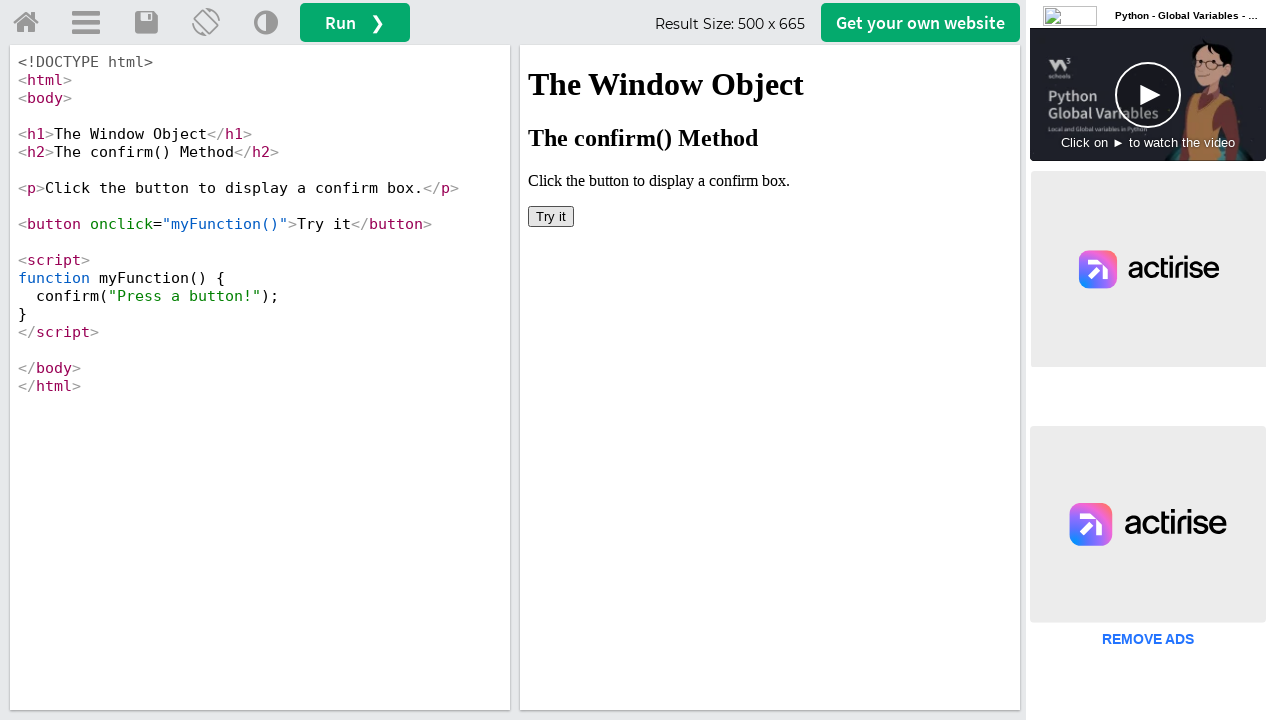

Set up dialog handler to accept confirm dialogs
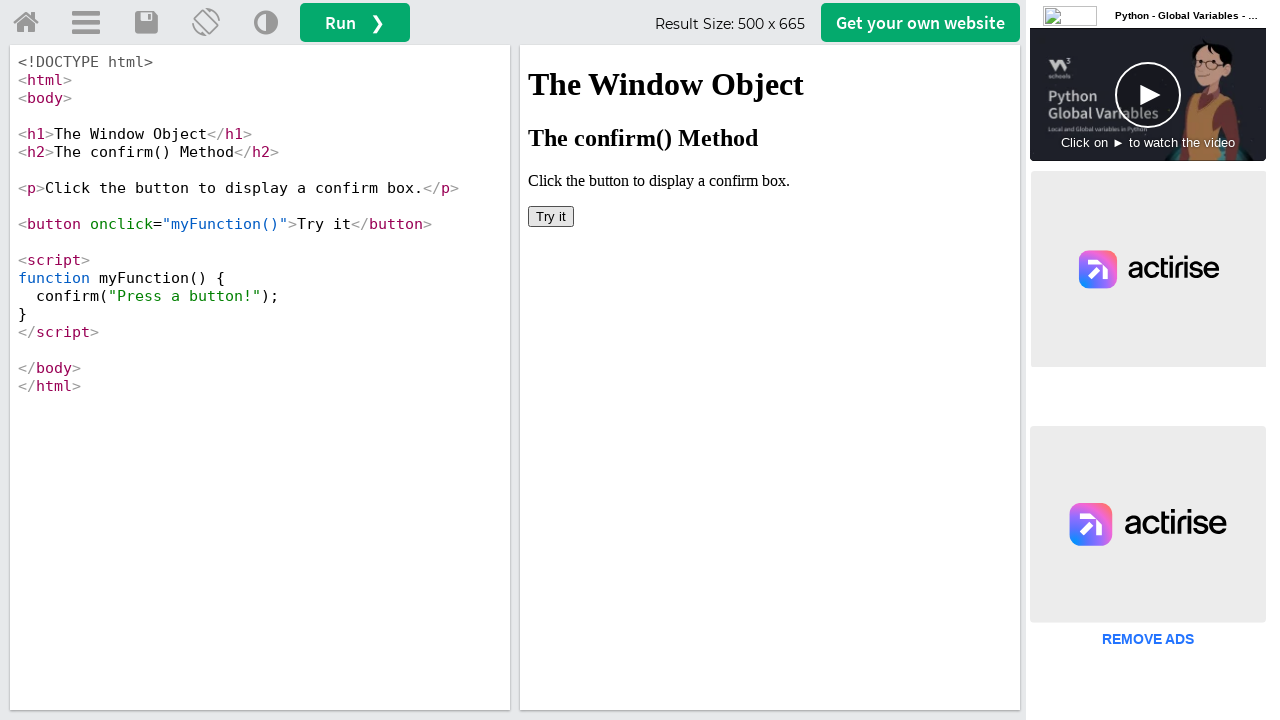

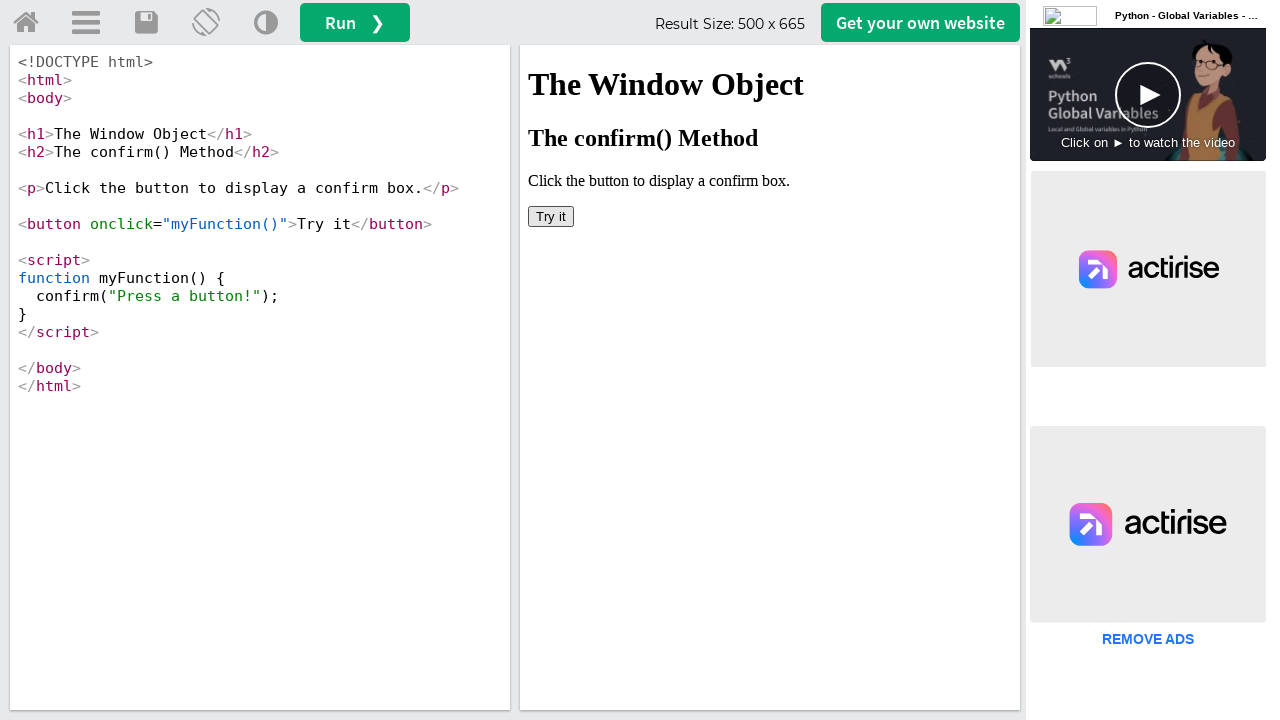